Tests mouse wheel scrolling by scrolling down the page

Starting URL: https://practice.cydeo.com/

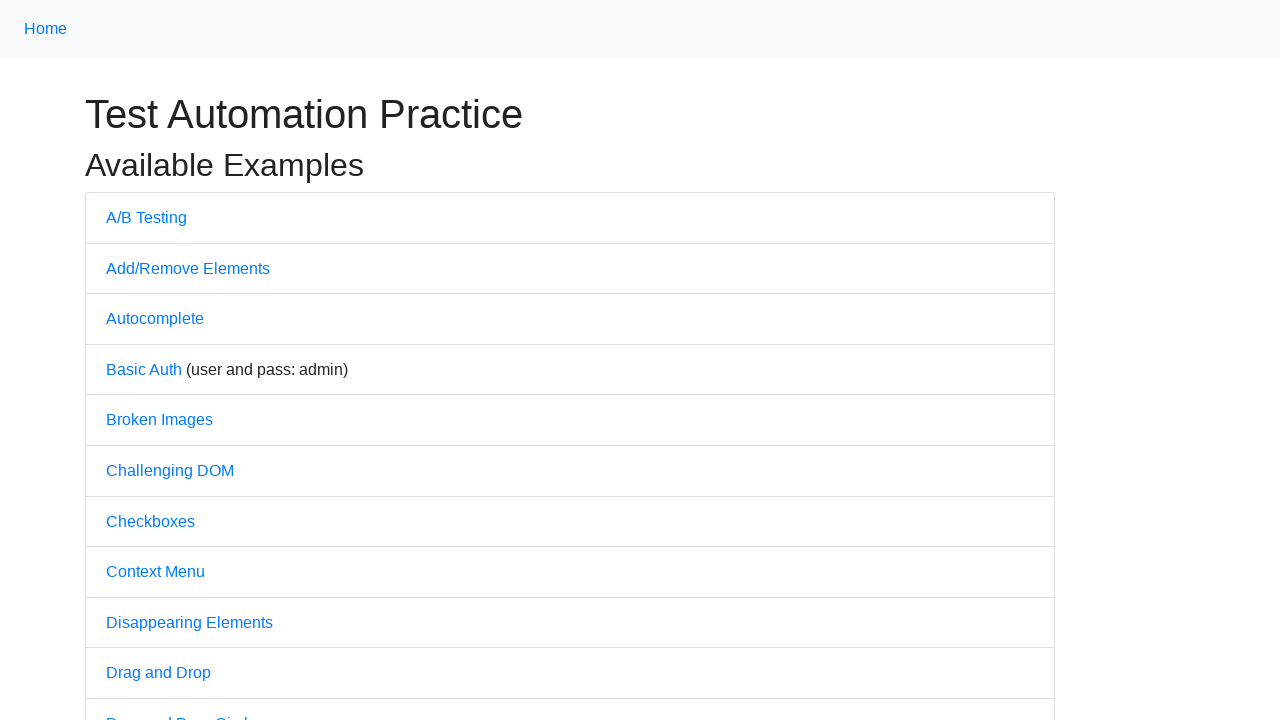

Navigated to practice.cydeo.com
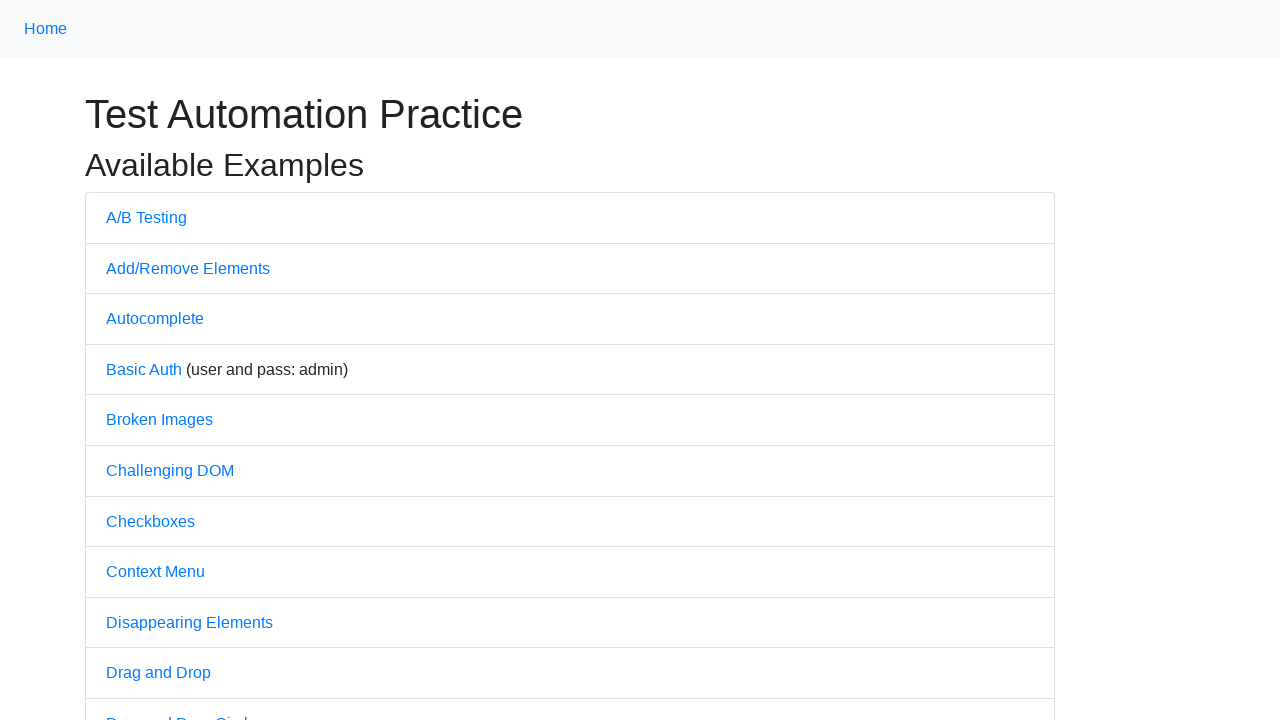

Scrolled down the page using mouse wheel
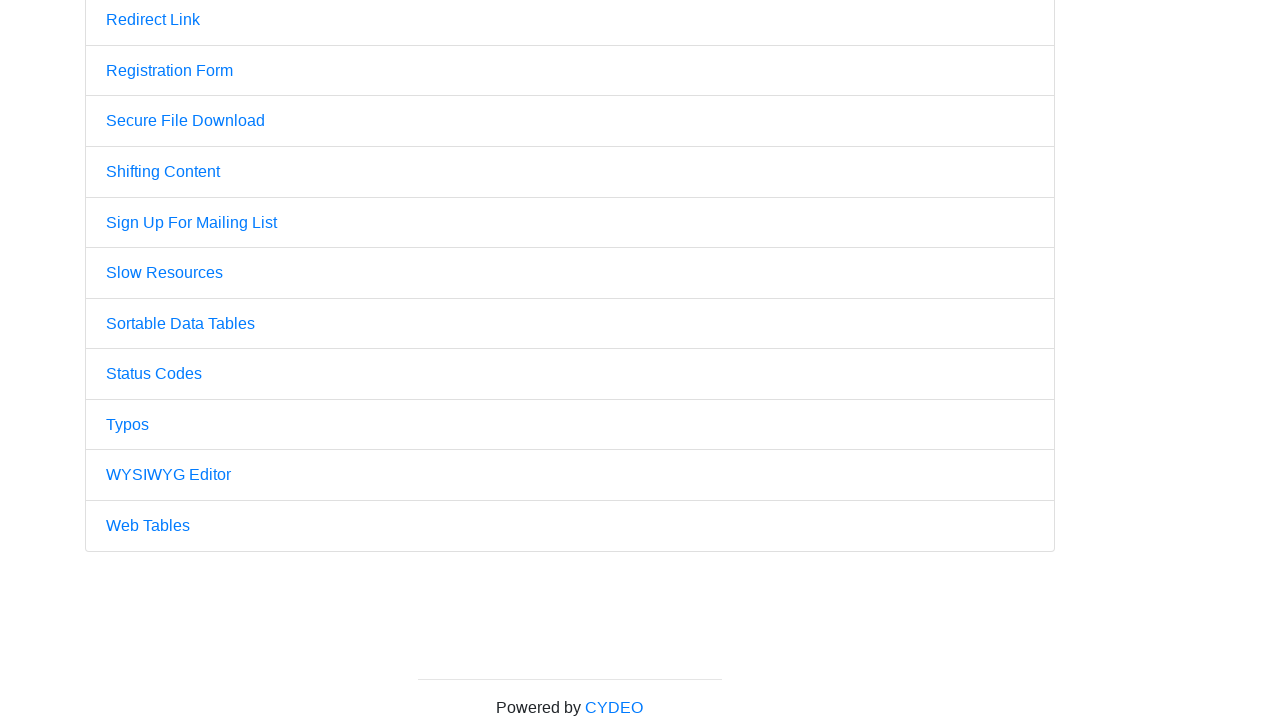

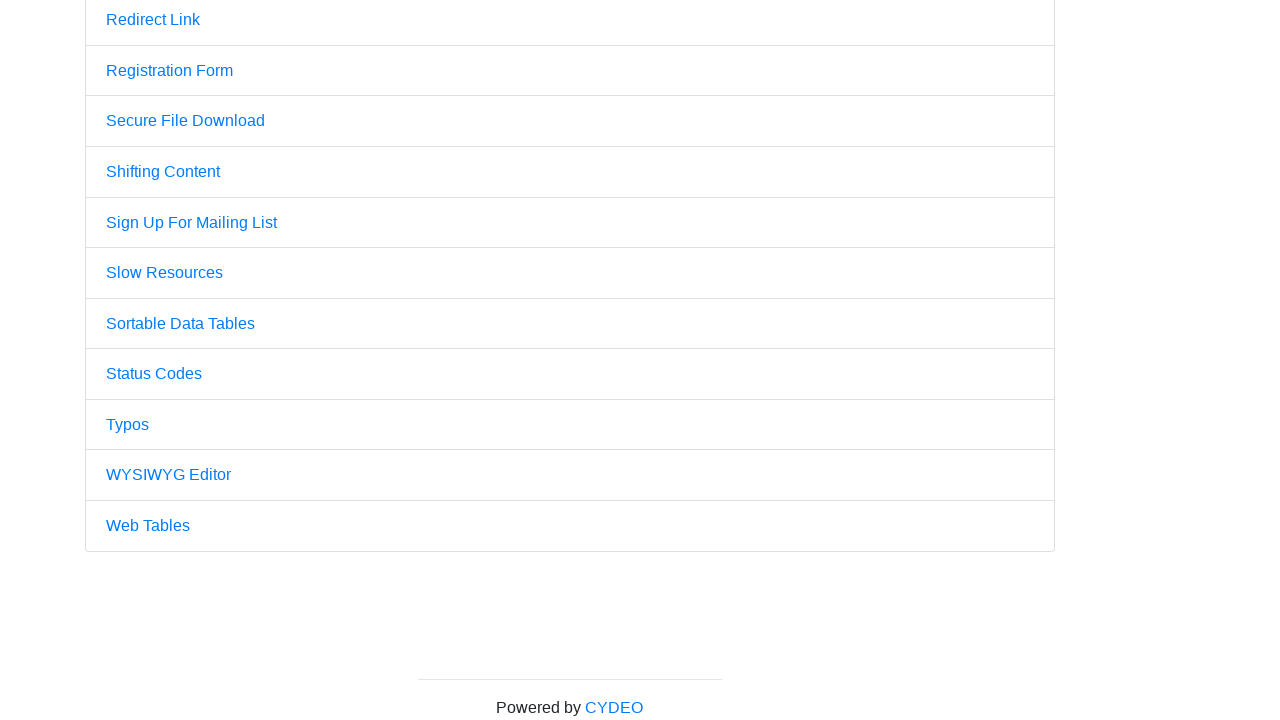